Fills out and submits a practice registration form including personal information, subjects, hobbies, file upload, and location selection

Starting URL: https://demoqa.com/automation-practice-form

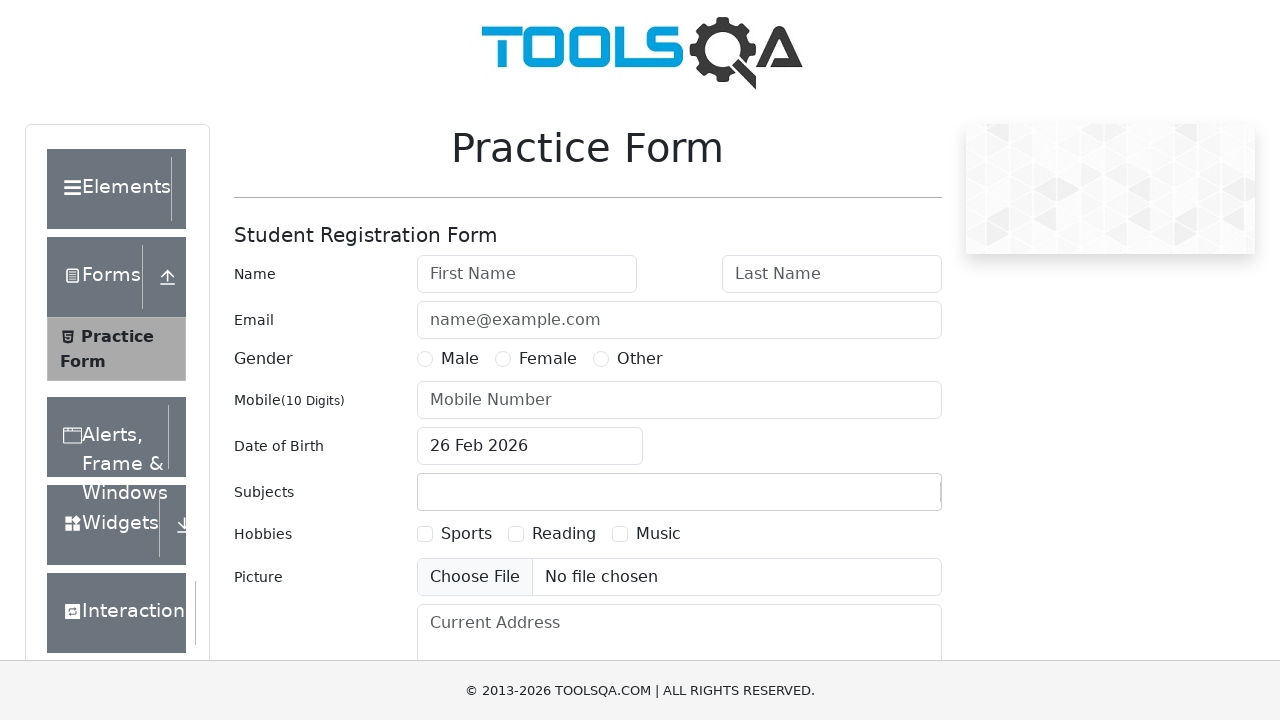

Filled first name field with 'Aleksei' on //input[@id='firstName']
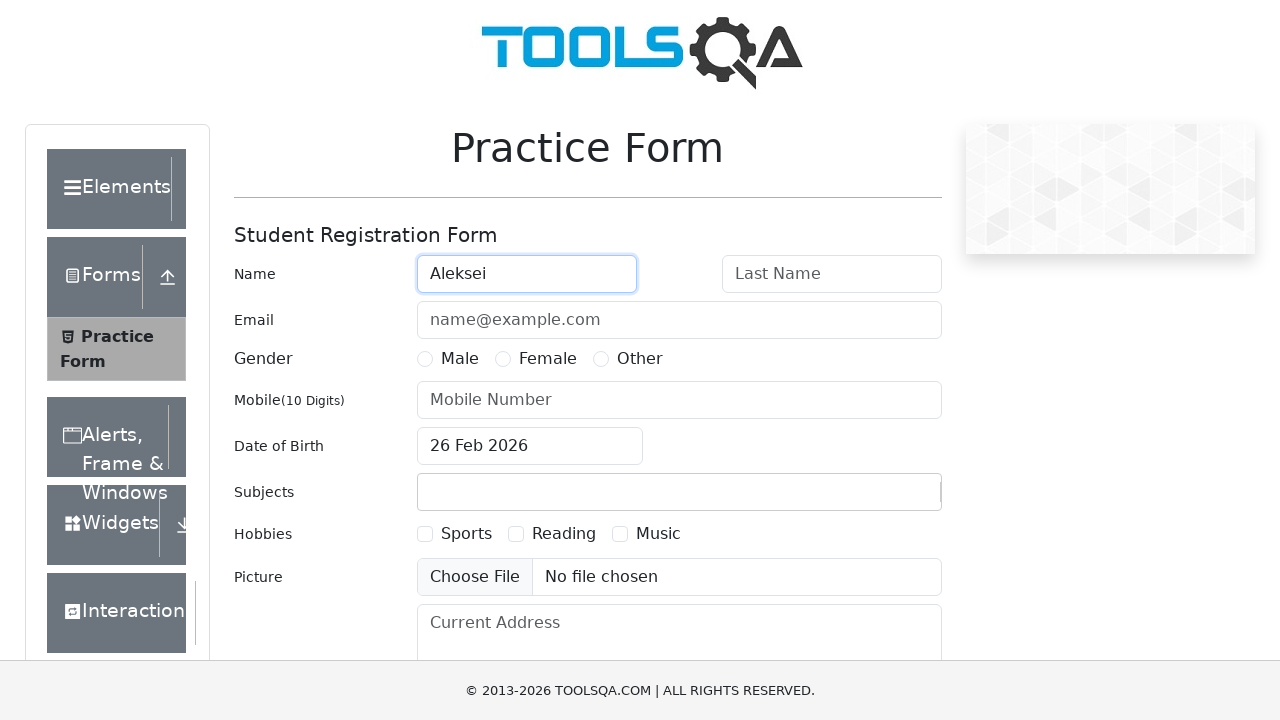

Filled last name field with 'Pum' on //input[@id='lastName']
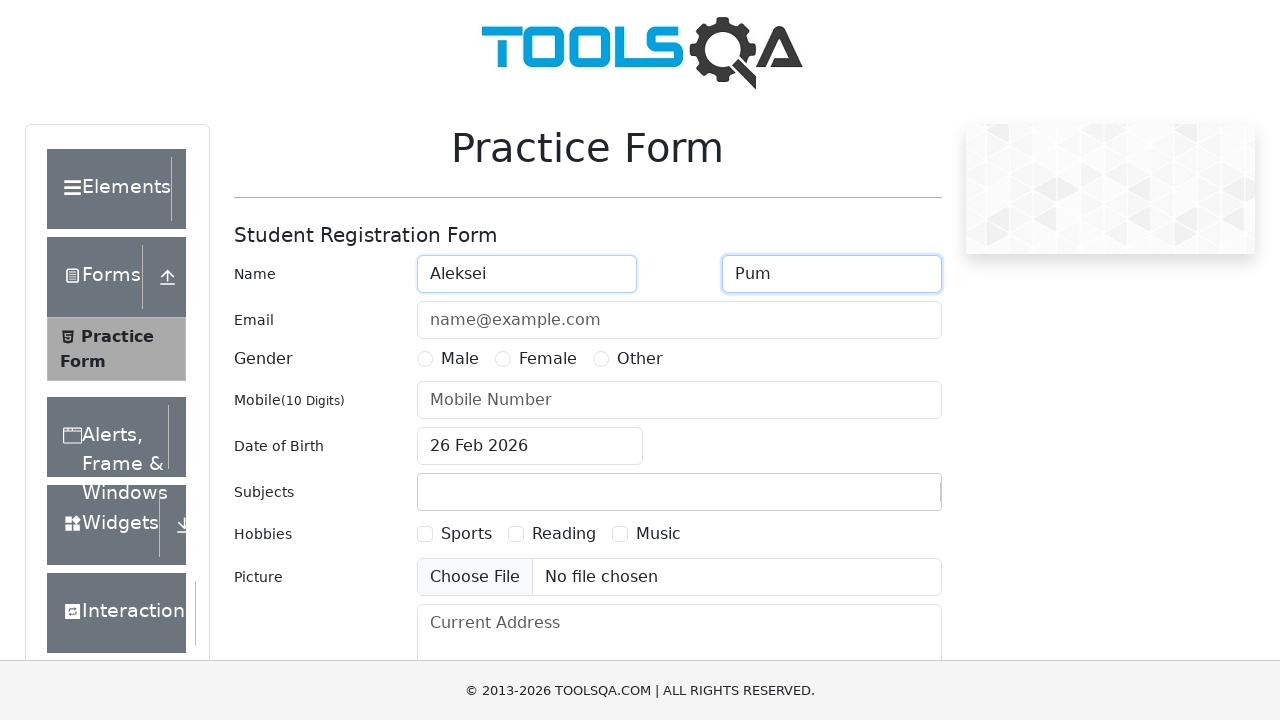

Filled email field with 'testuser@example.com' on //input[@id='userEmail']
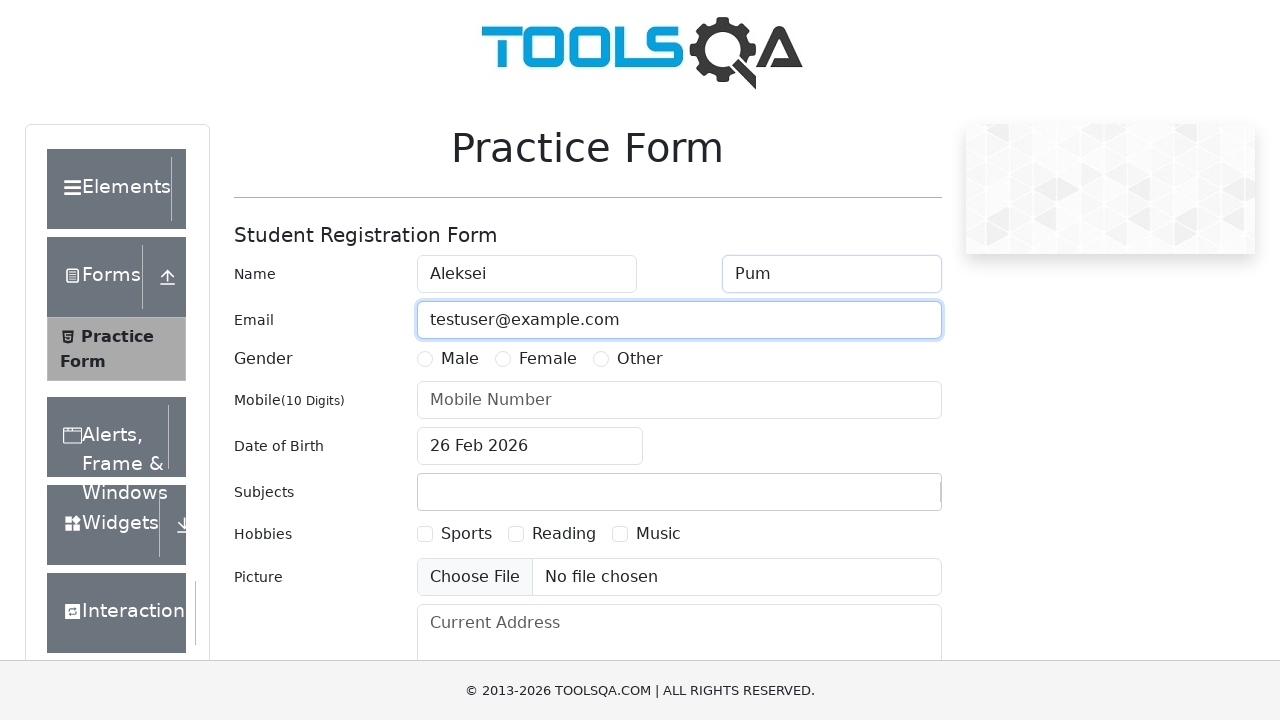

Selected gender radio button at (460, 359) on xpath=//label[@for='gender-radio-1']
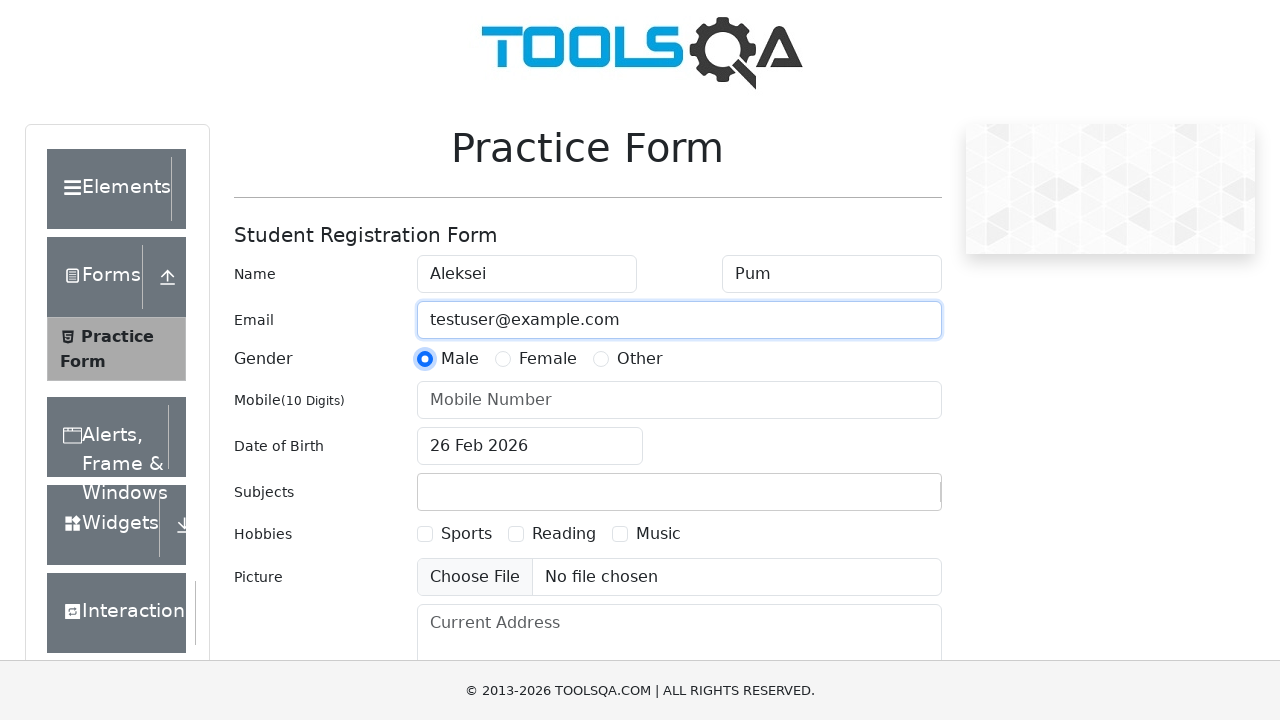

Filled mobile number field with '8999999999' on //input[@id='userNumber']
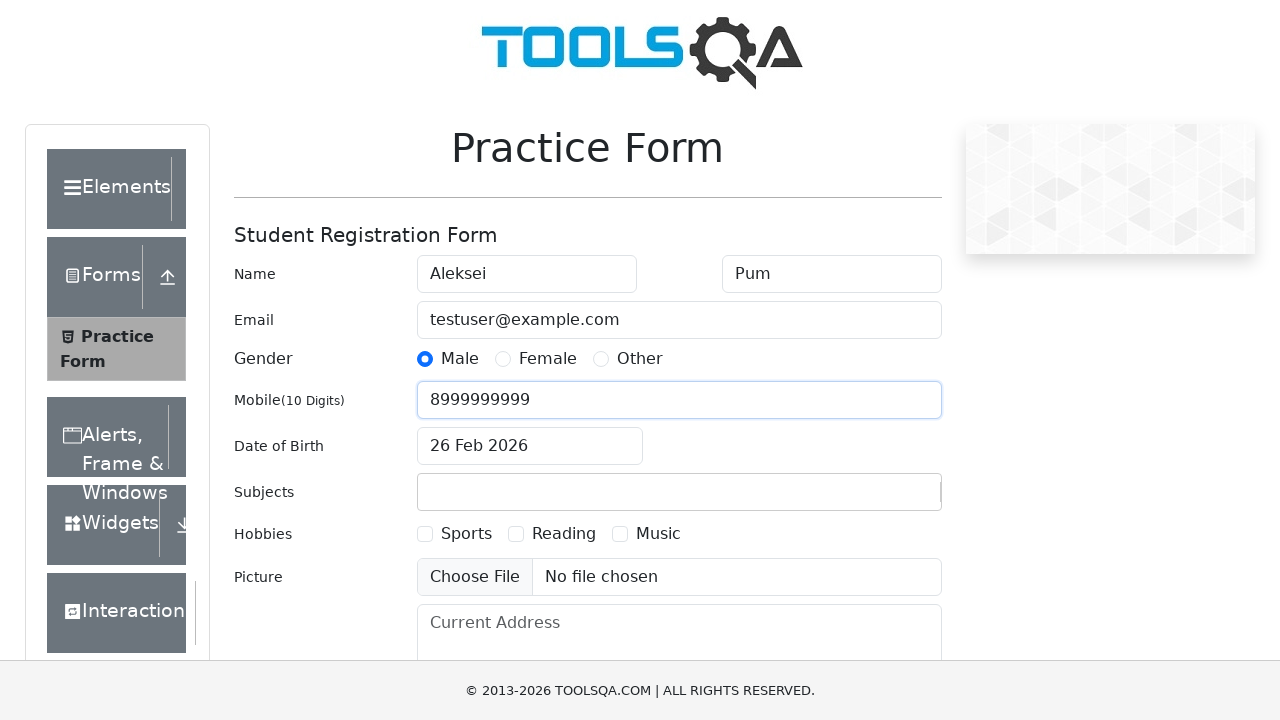

Filled subjects input field with 'English' on //input[@id='subjectsInput']
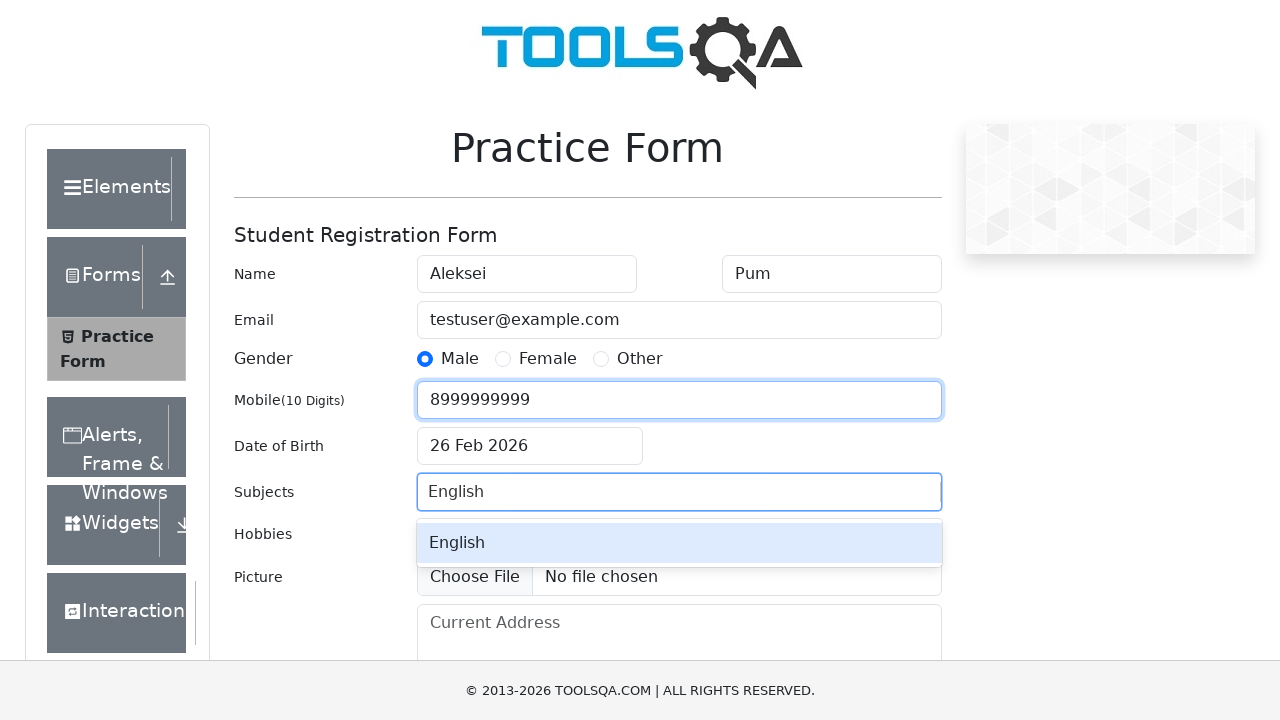

Pressed Tab to confirm English subject selection on //input[@id='subjectsInput']
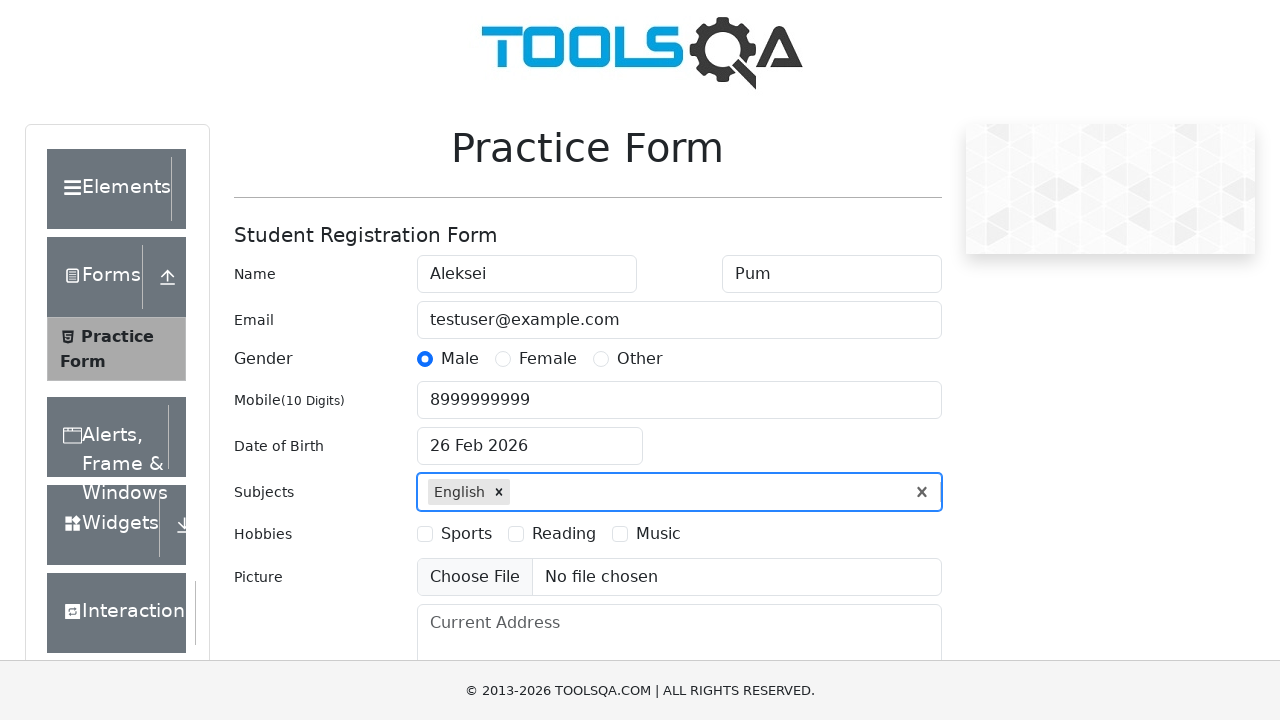

Filled subjects input field with 'Computer Science' on //input[@id='subjectsInput']
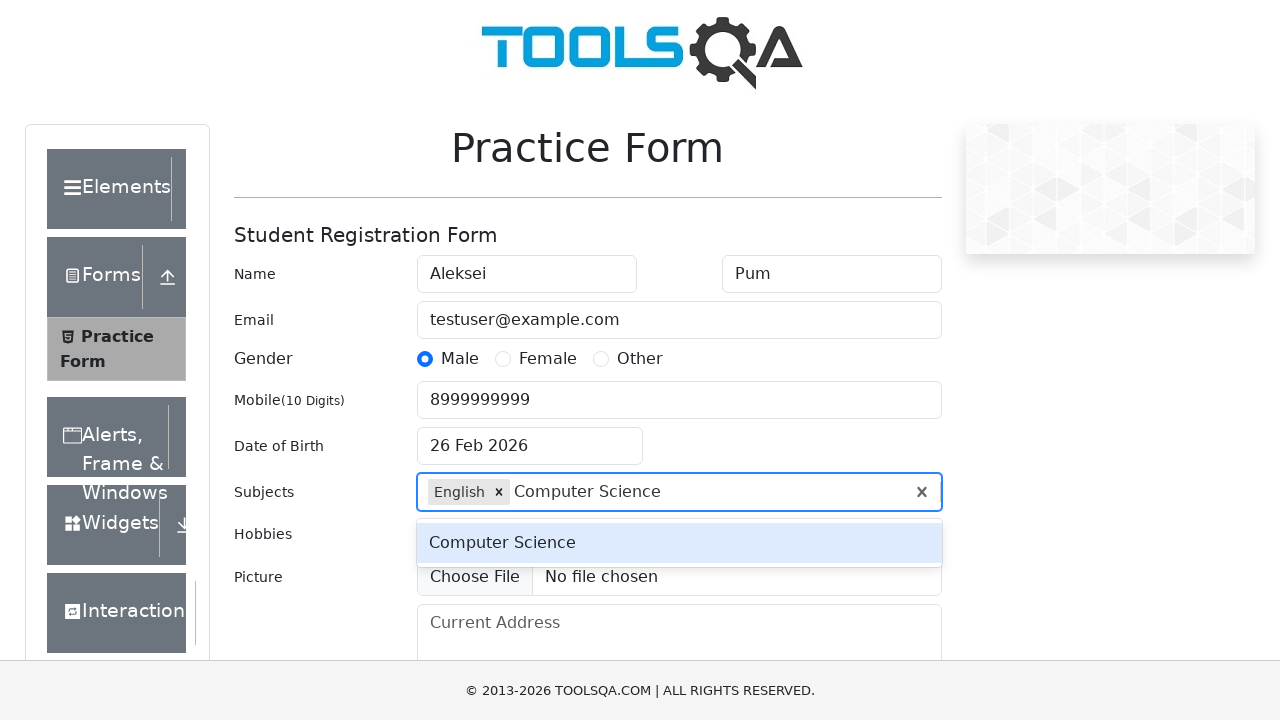

Pressed ArrowDown to navigate subject options on //input[@id='subjectsInput']
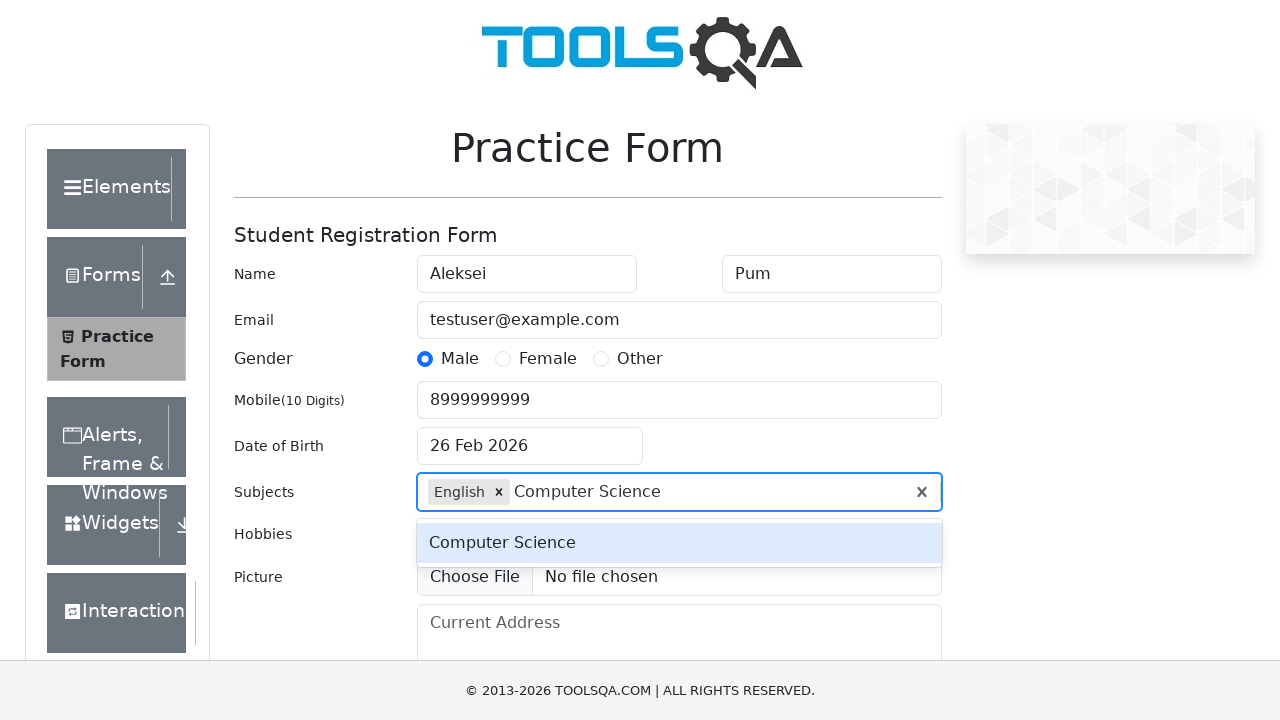

Pressed Tab to confirm Computer Science subject selection on //input[@id='subjectsInput']
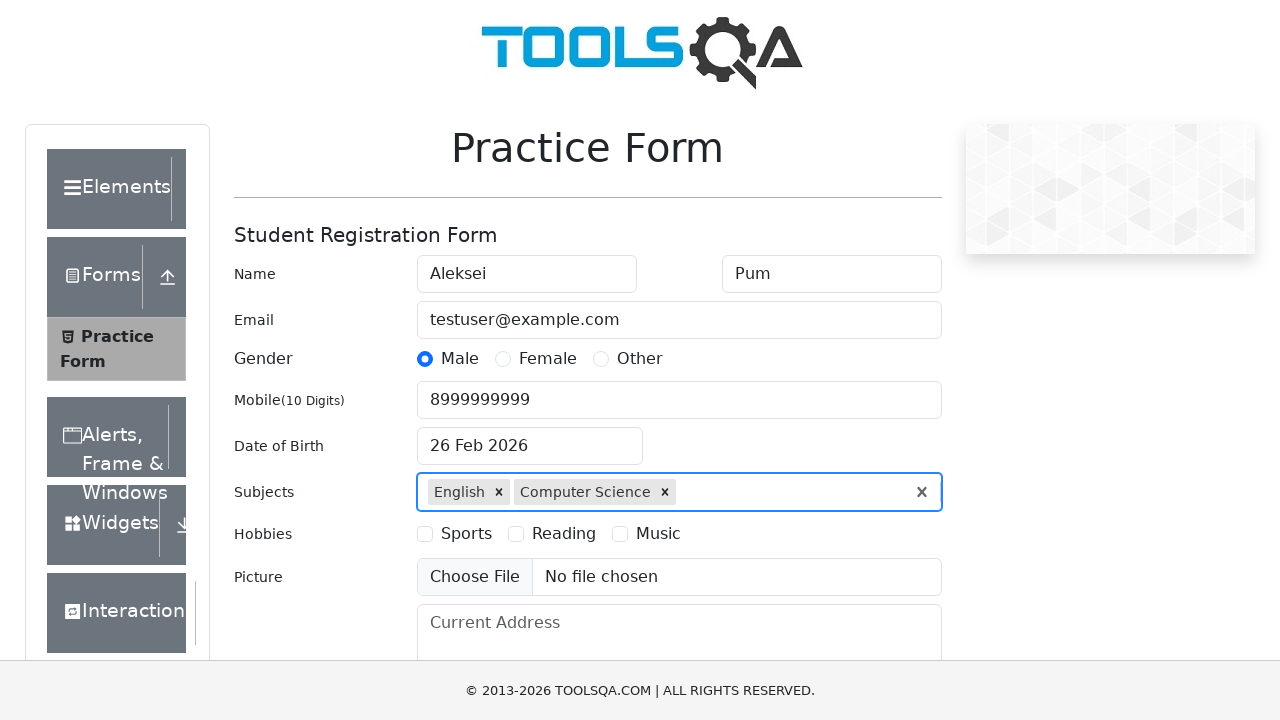

Selected hobby checkbox option 3 at (658, 534) on xpath=//label[@for='hobbies-checkbox-3']
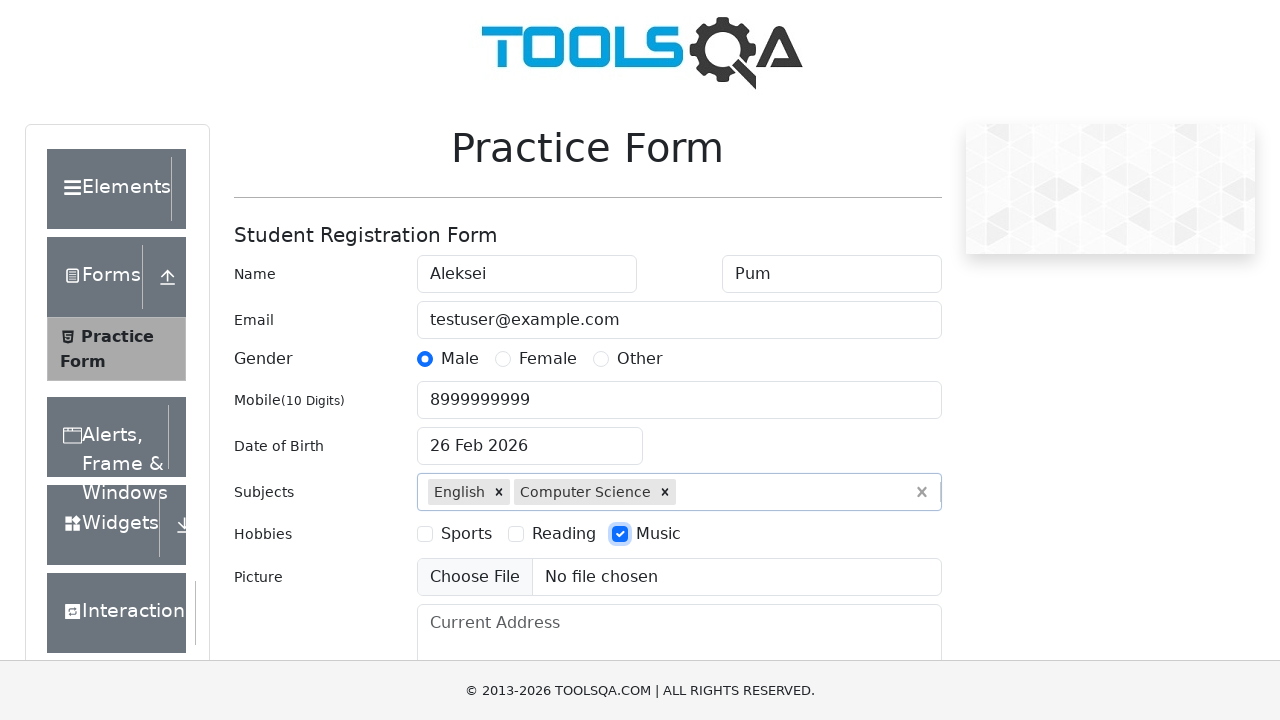

Uploaded test image file
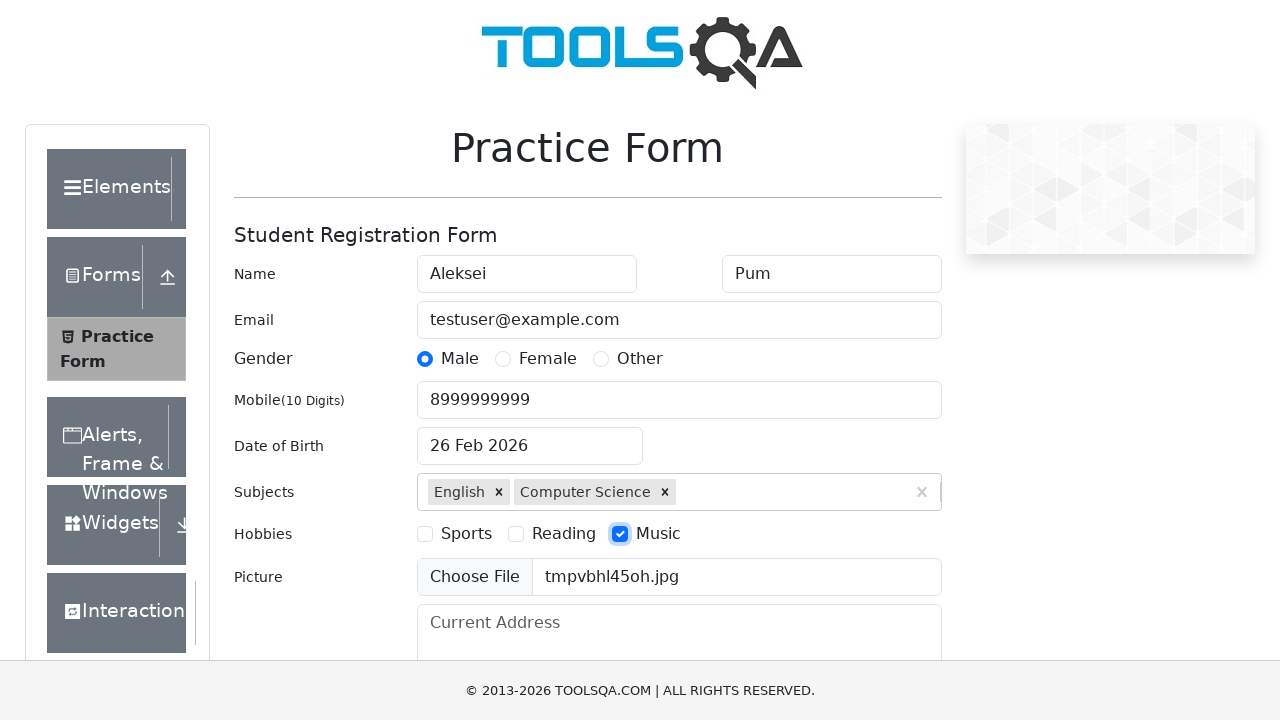

Filled current address field with '123 Test Street, Test City' on //textarea[@id='currentAddress']
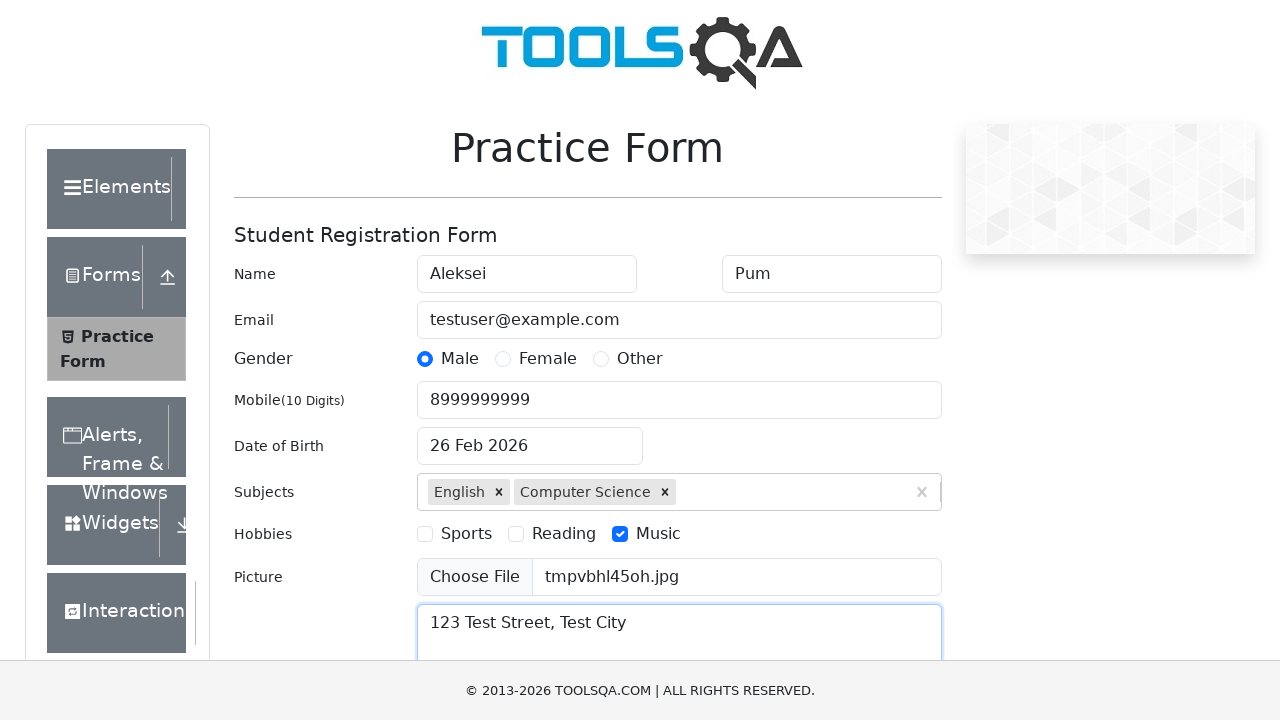

Filled state input field with 'Haryana' on //input[@id='react-select-3-input']
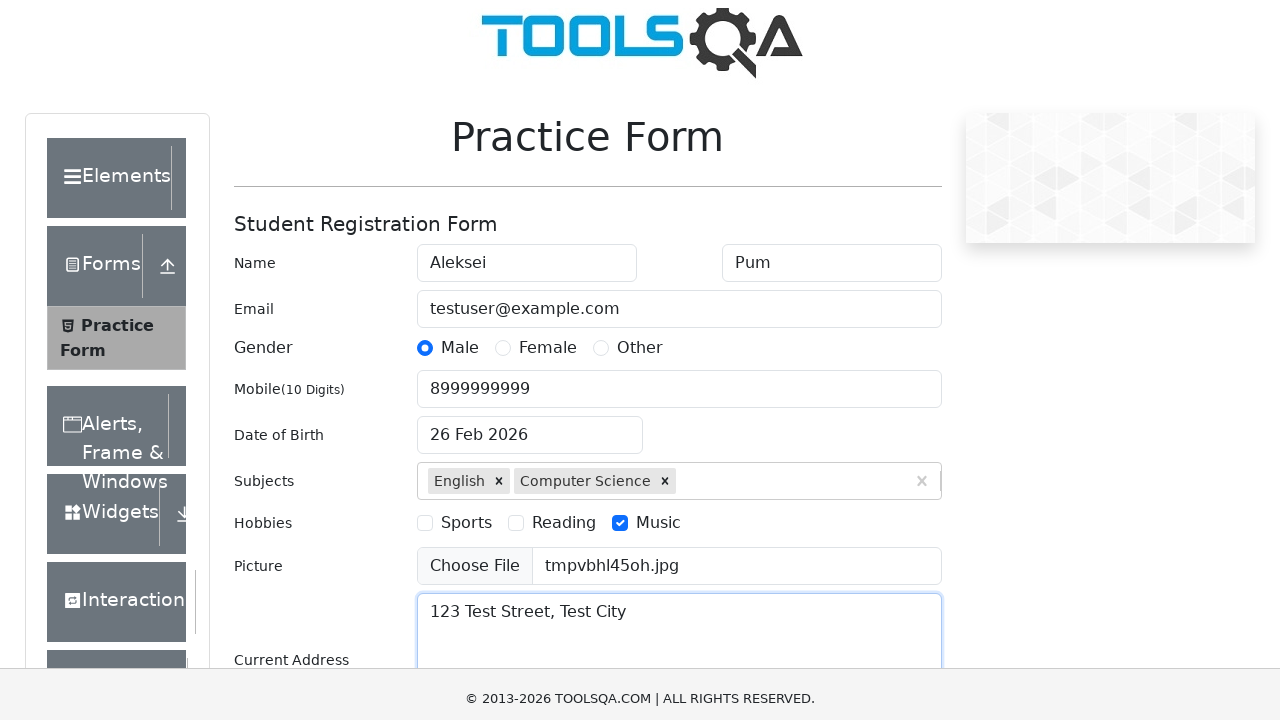

Pressed Tab to confirm Haryana state selection on //input[@id='react-select-3-input']
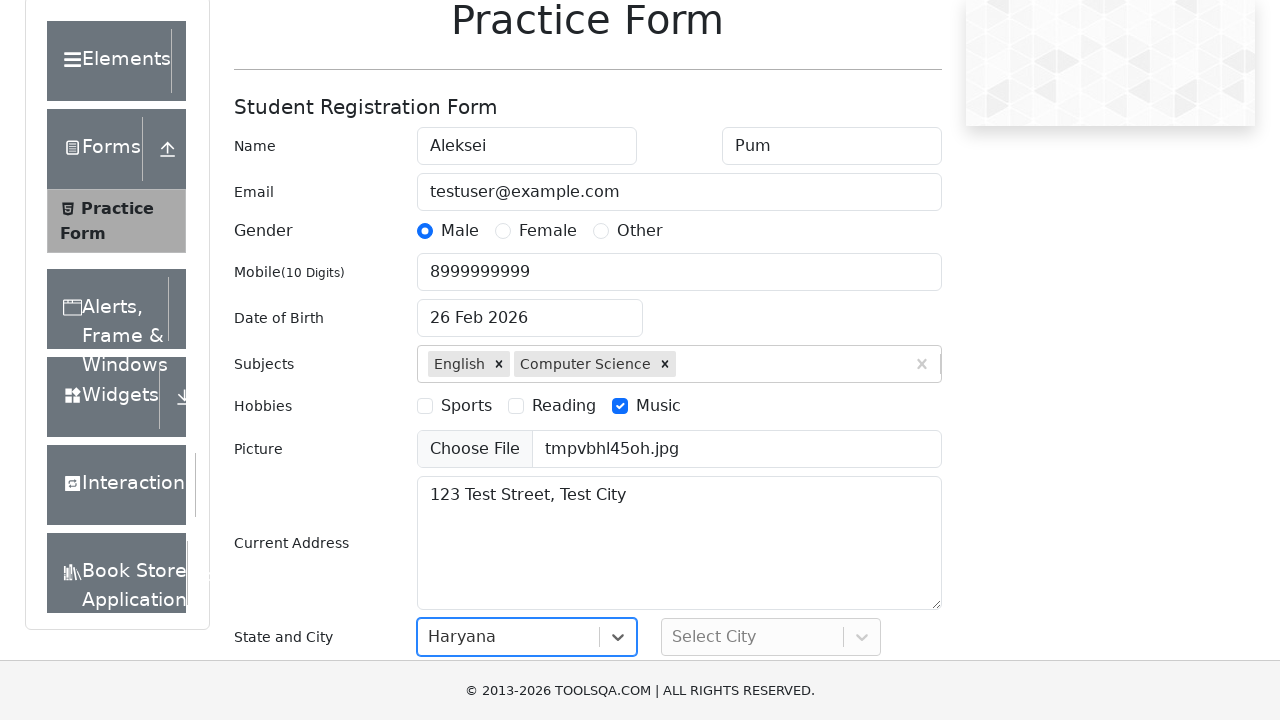

Filled city input field with 'Karnal' on //input[@id='react-select-4-input']
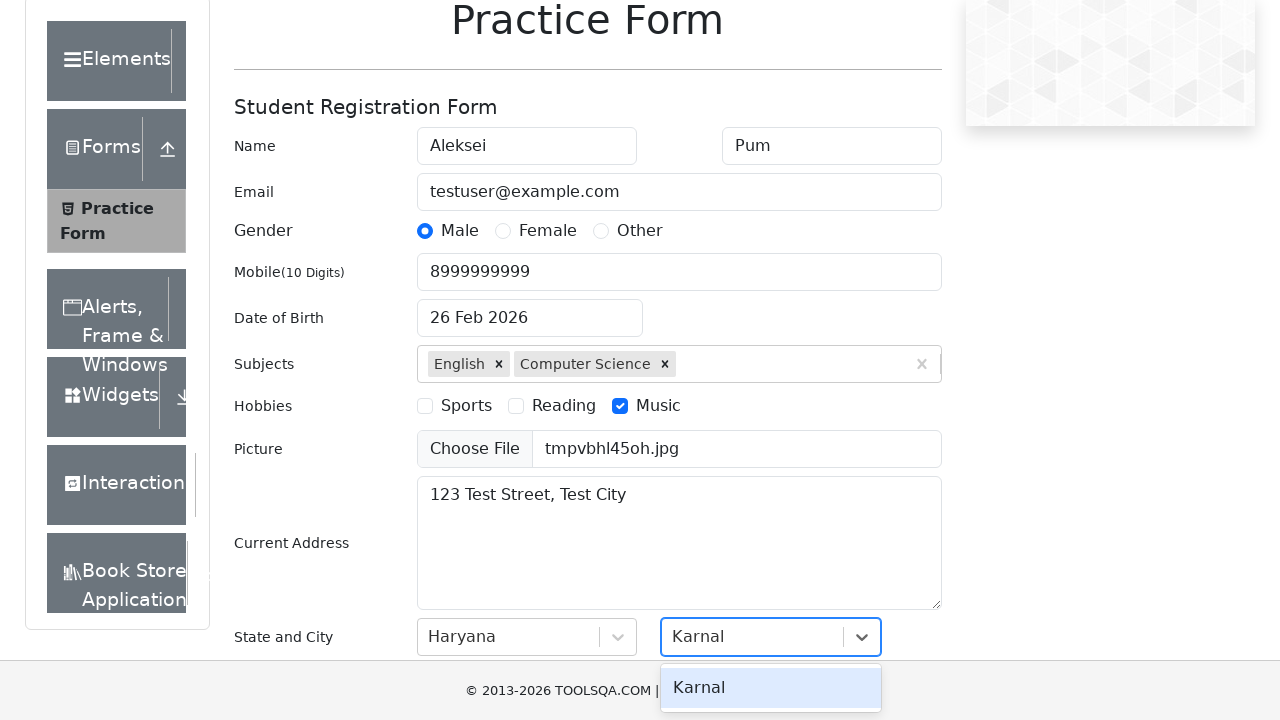

Pressed Tab to confirm Karnal city selection on //input[@id='react-select-4-input']
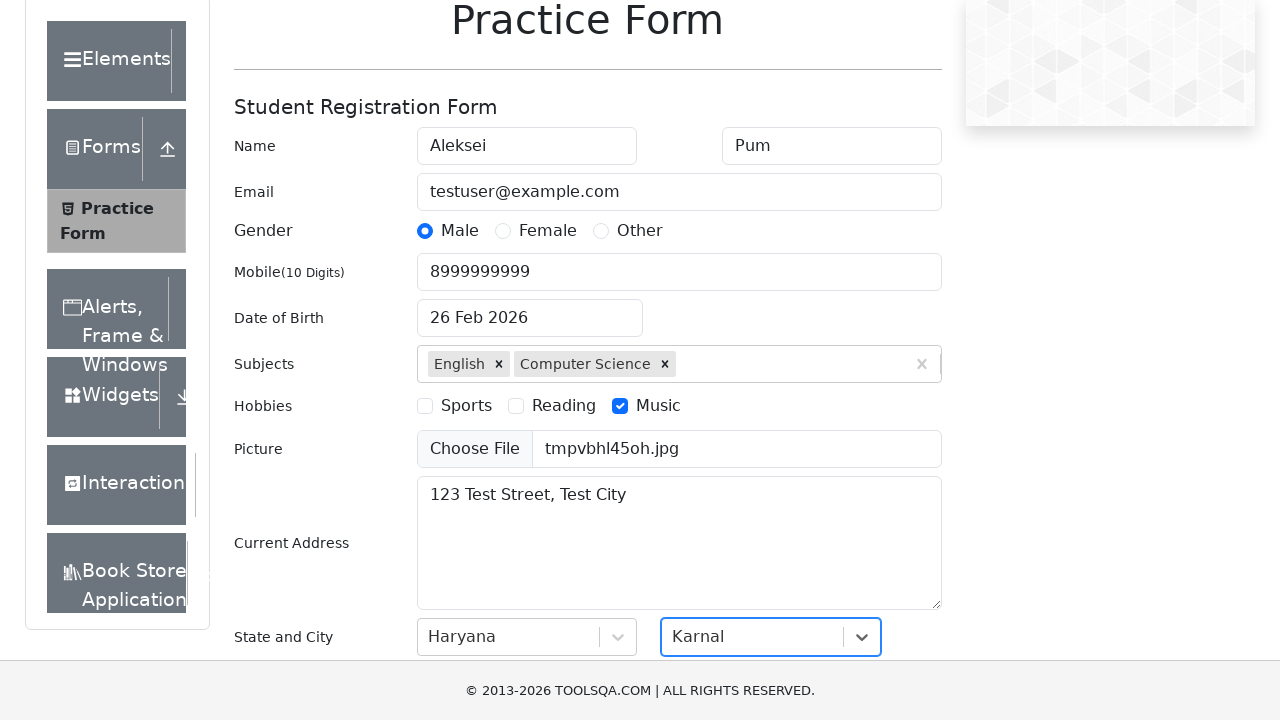

Clicked submit button to submit the form at (885, 499) on xpath=//button[@id='submit']
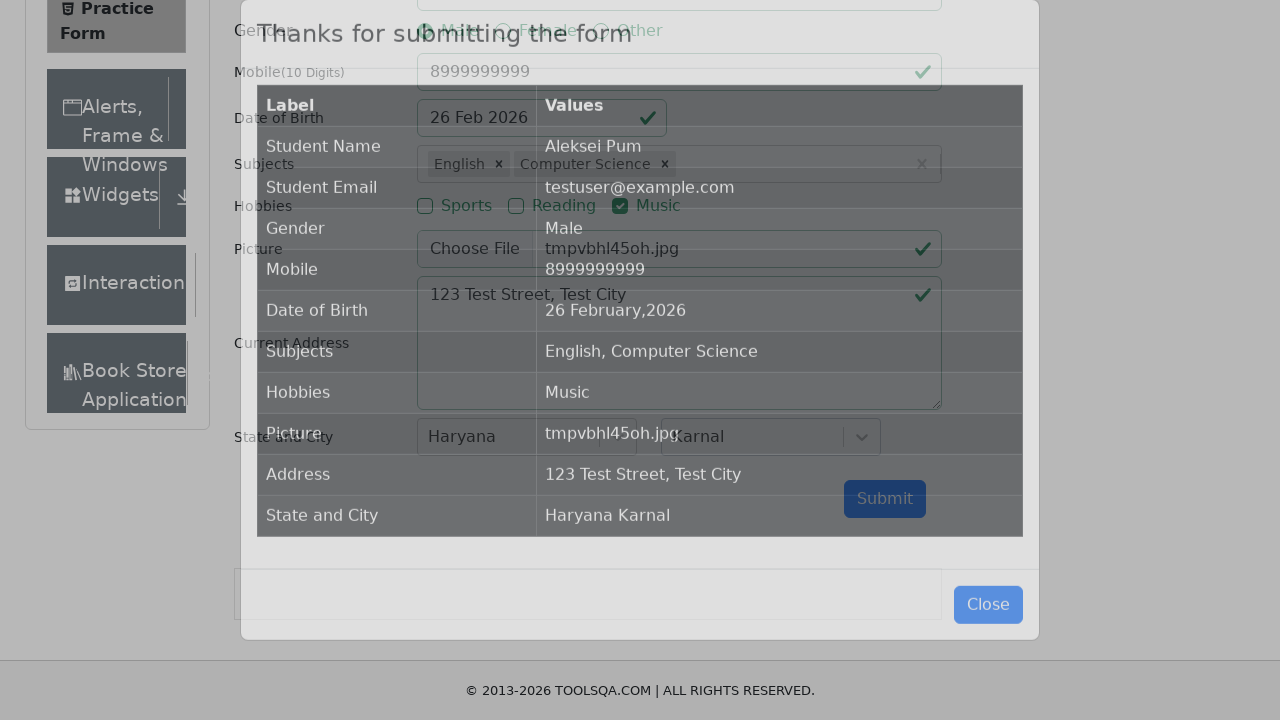

Form submission confirmation message appeared
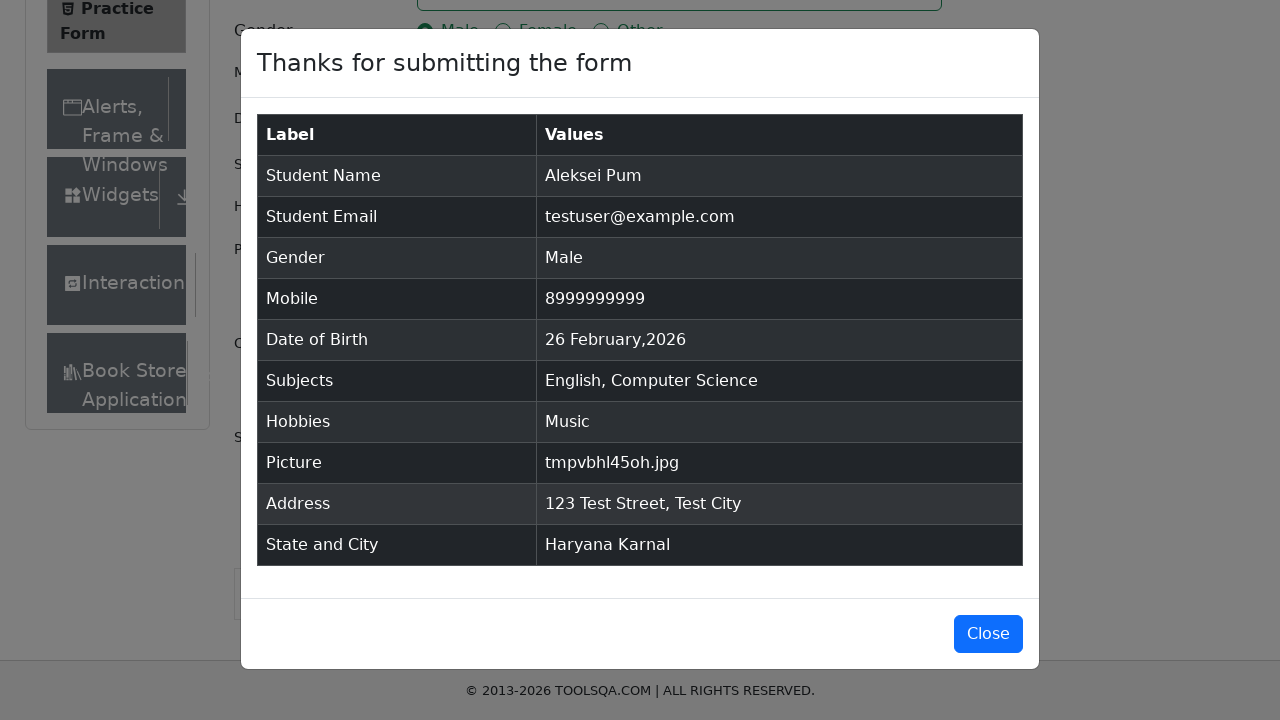

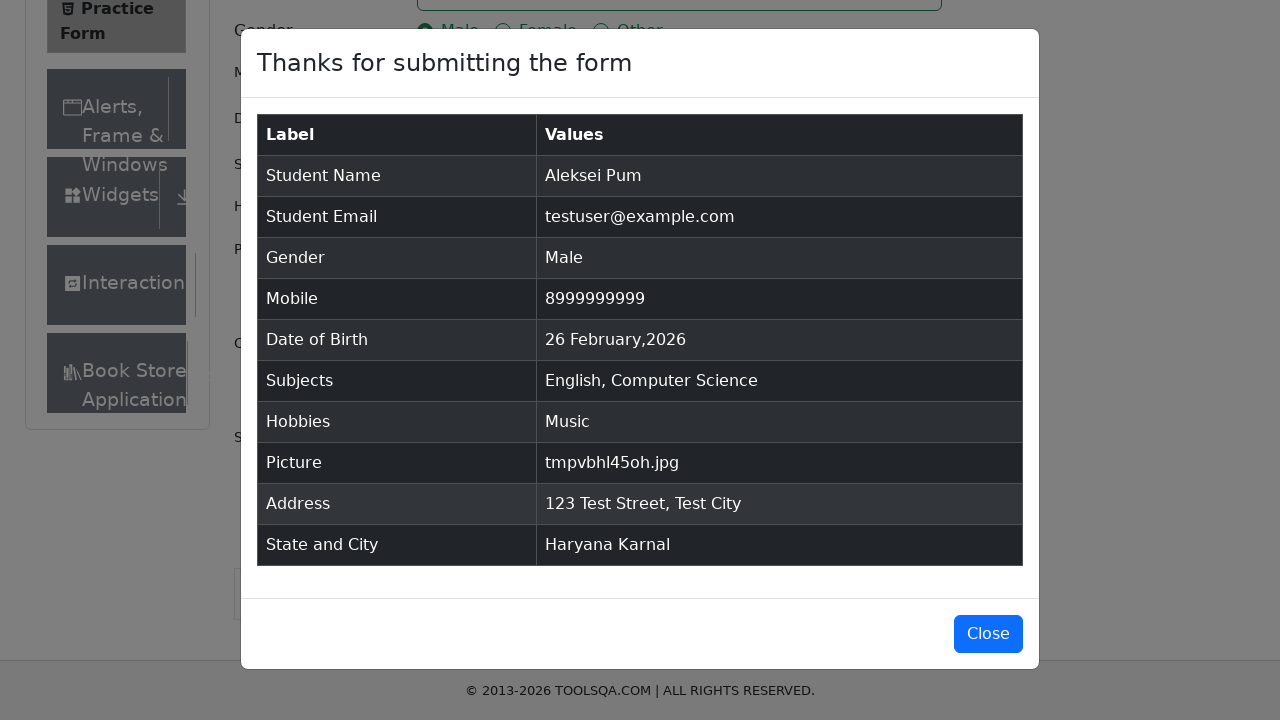